Tests the trade account registration flow by clicking on "Open a Trade Account" button and filling in the company name field

Starting URL: https://surya.commerce.insitesandbox.com/

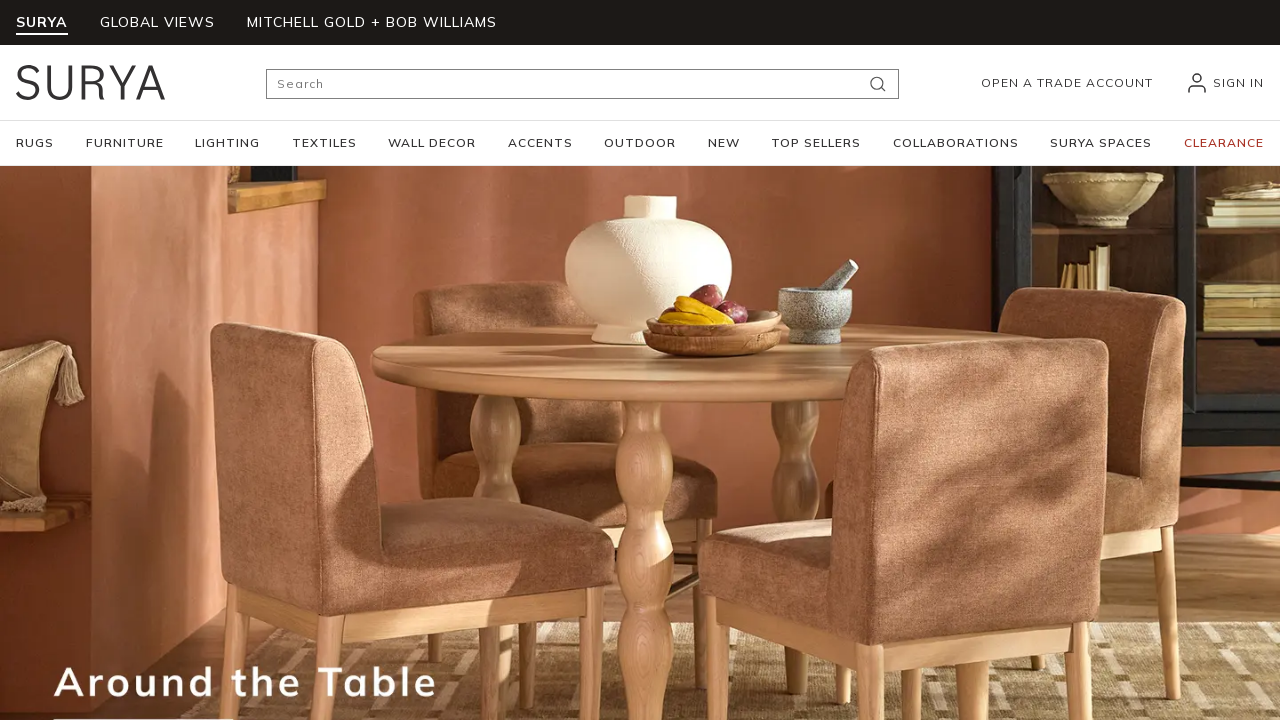

Clicked 'Open a Trade Account' button at (1067, 82) on xpath=(//*[text()='Open a Trade Account'])[1]
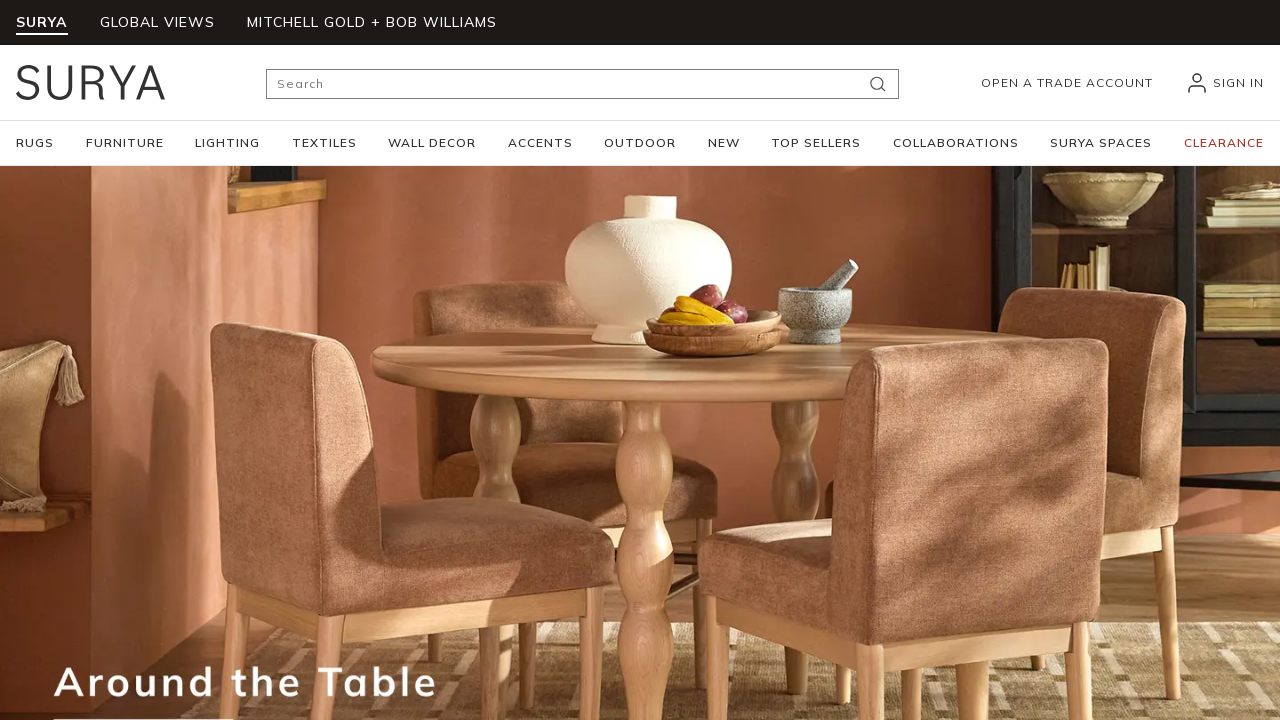

Company name field loaded
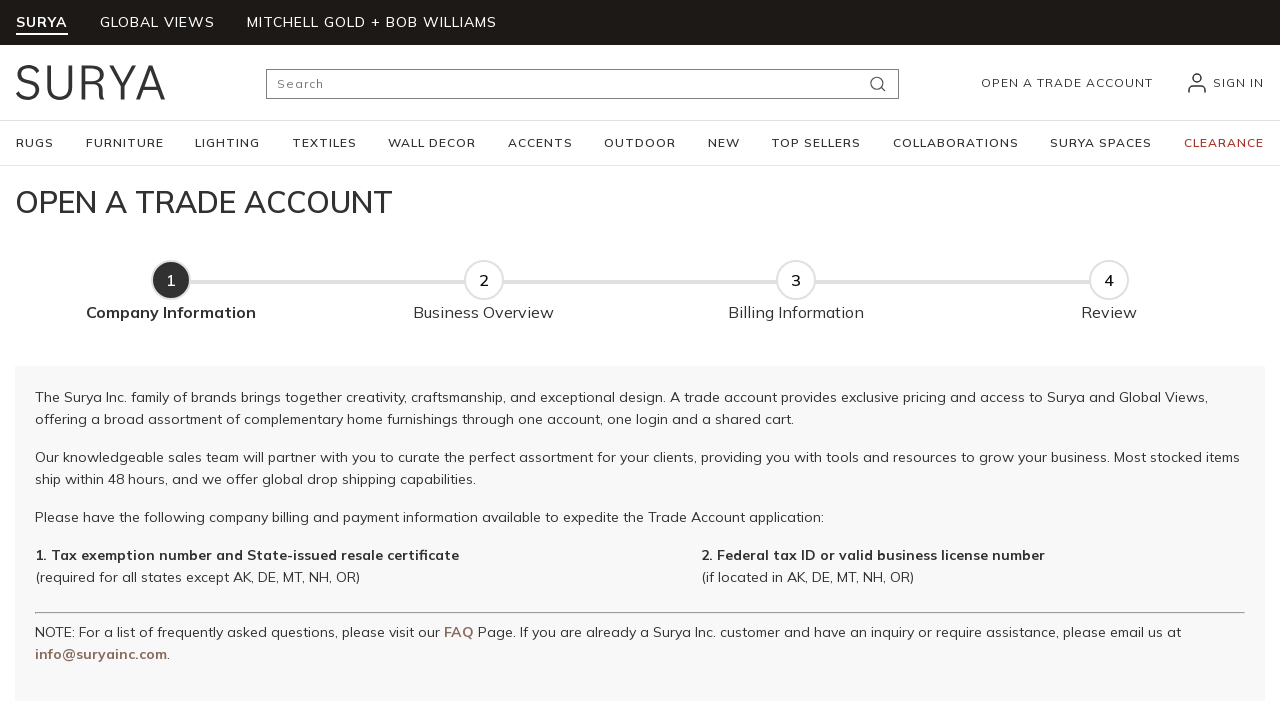

Filled company name field with 'Abc private limited' on input[name='companyName']
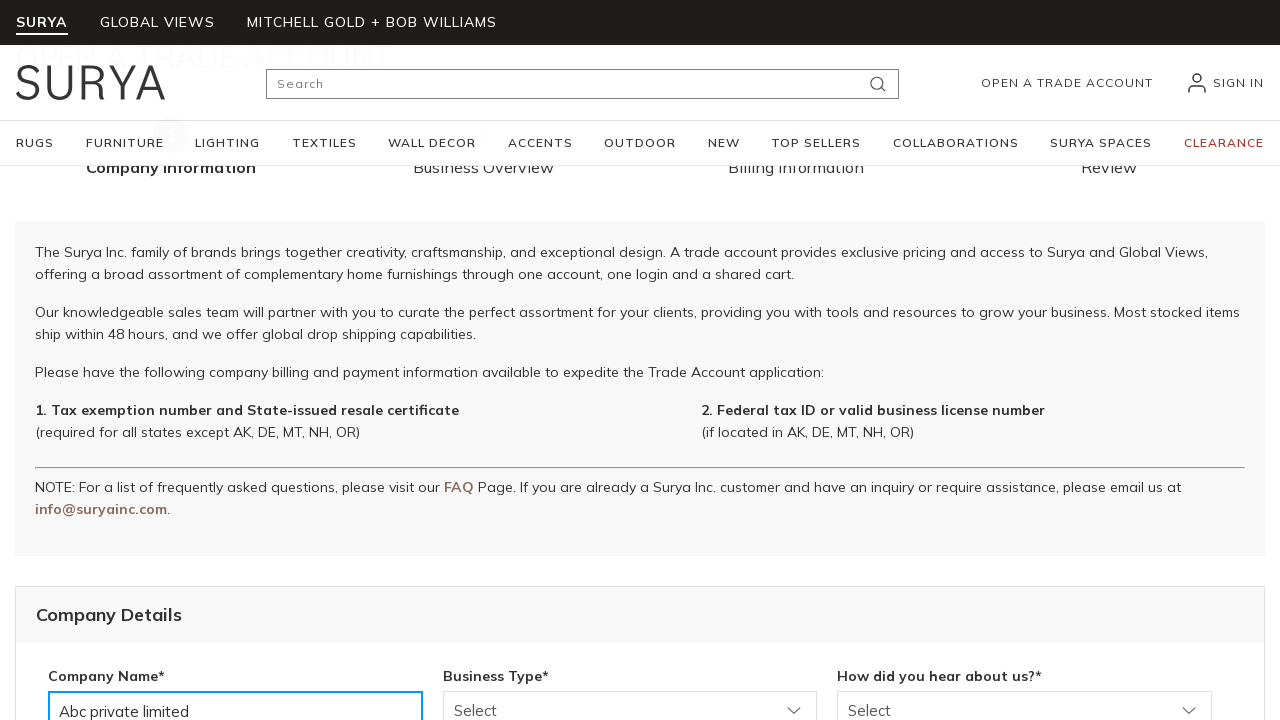

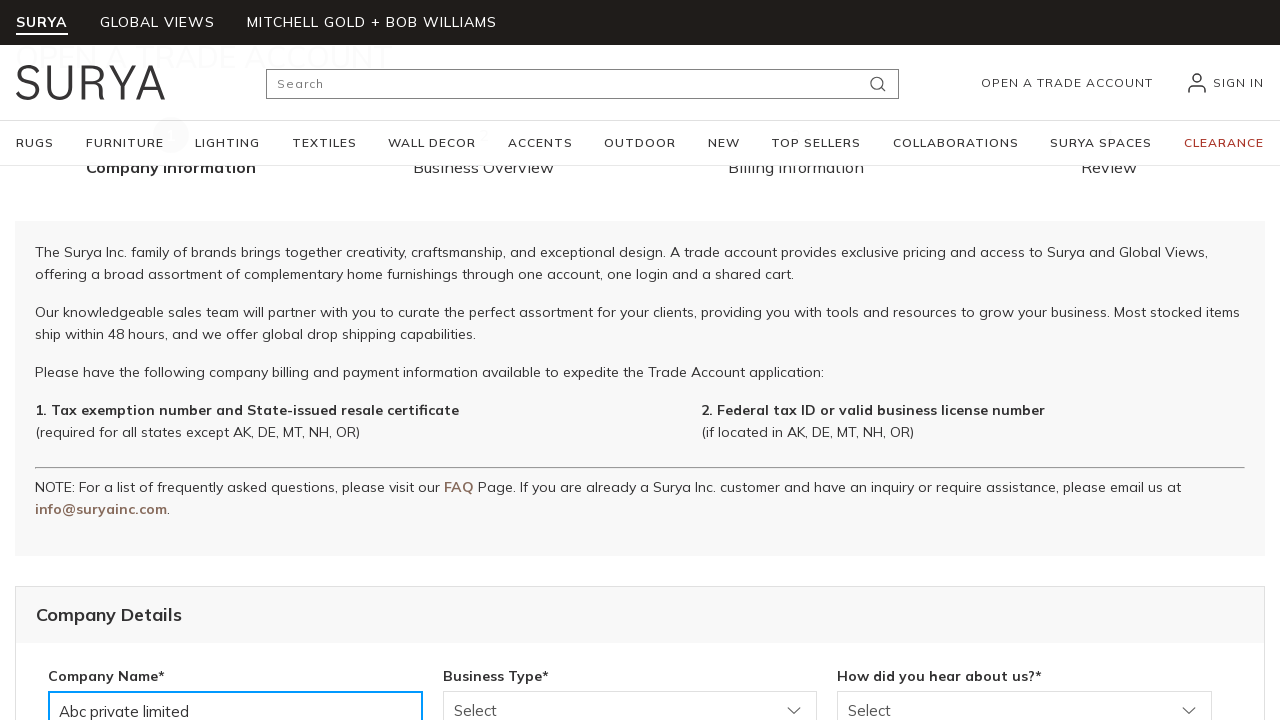